Tests the Swiggy homepage by entering a location in the location search field to find restaurants in that area

Starting URL: https://www.swiggy.com/

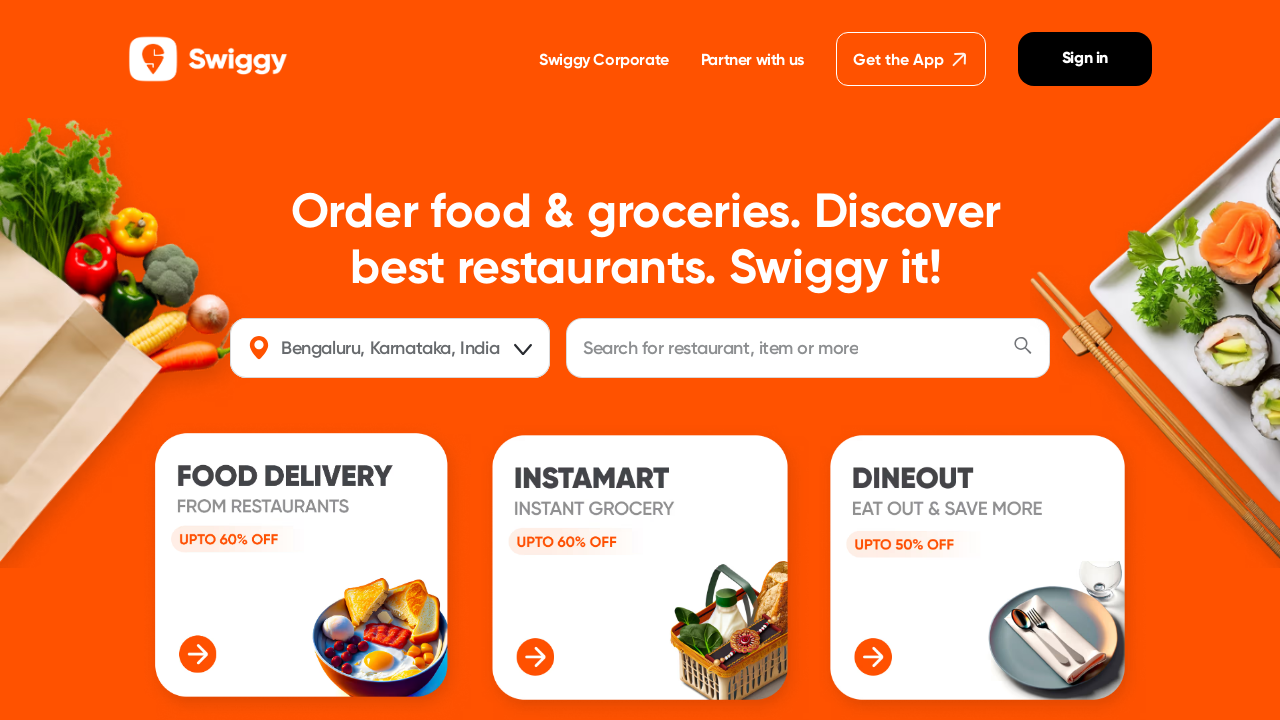

Location input field loaded
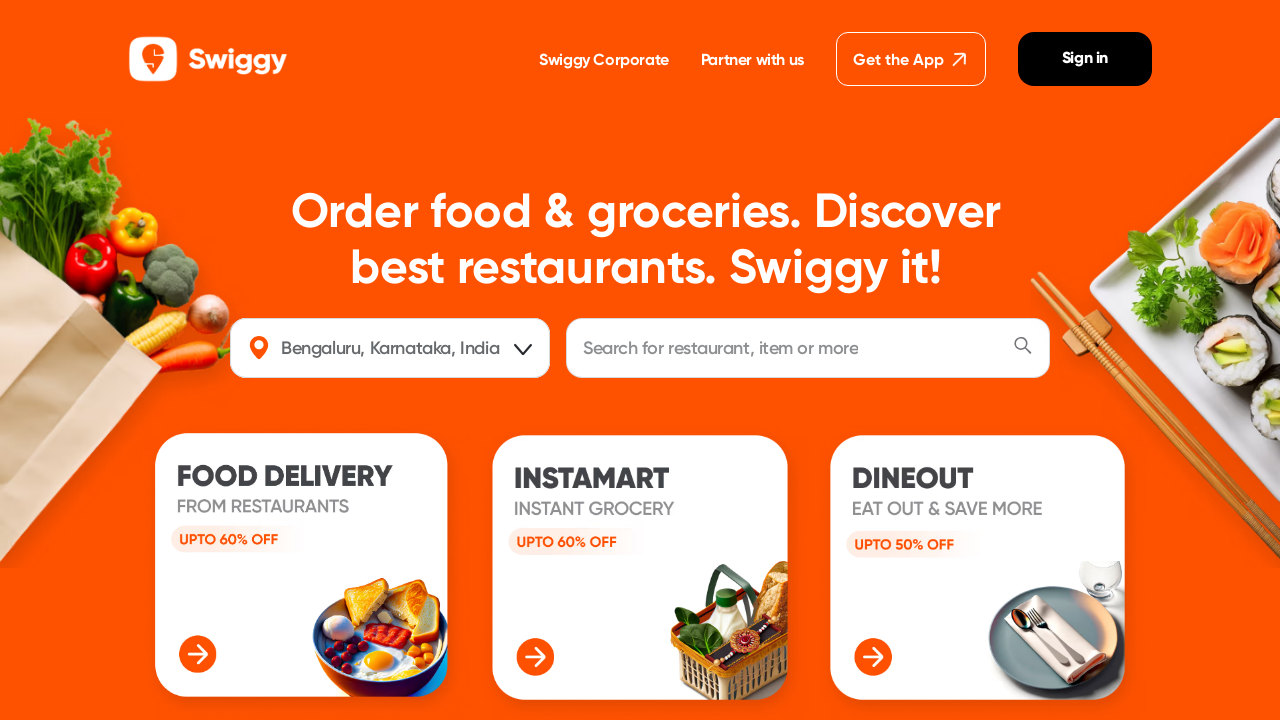

Entered 'coimbatore' in location search field on #location
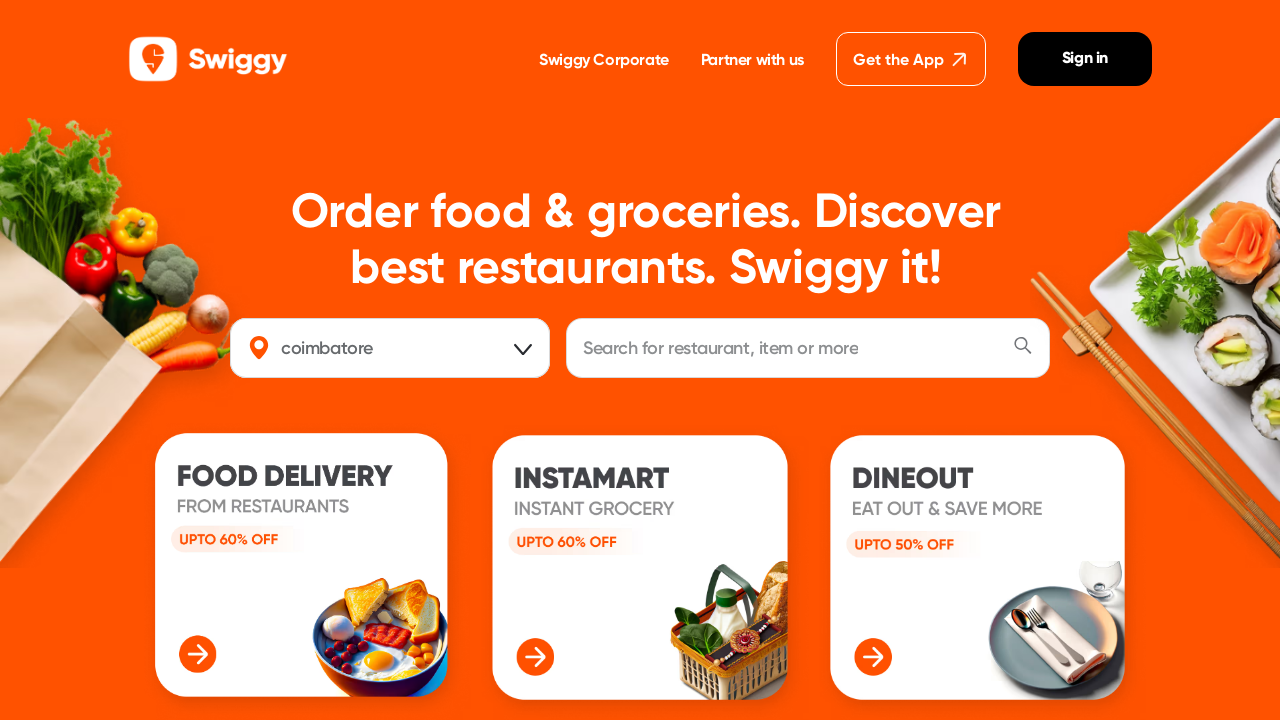

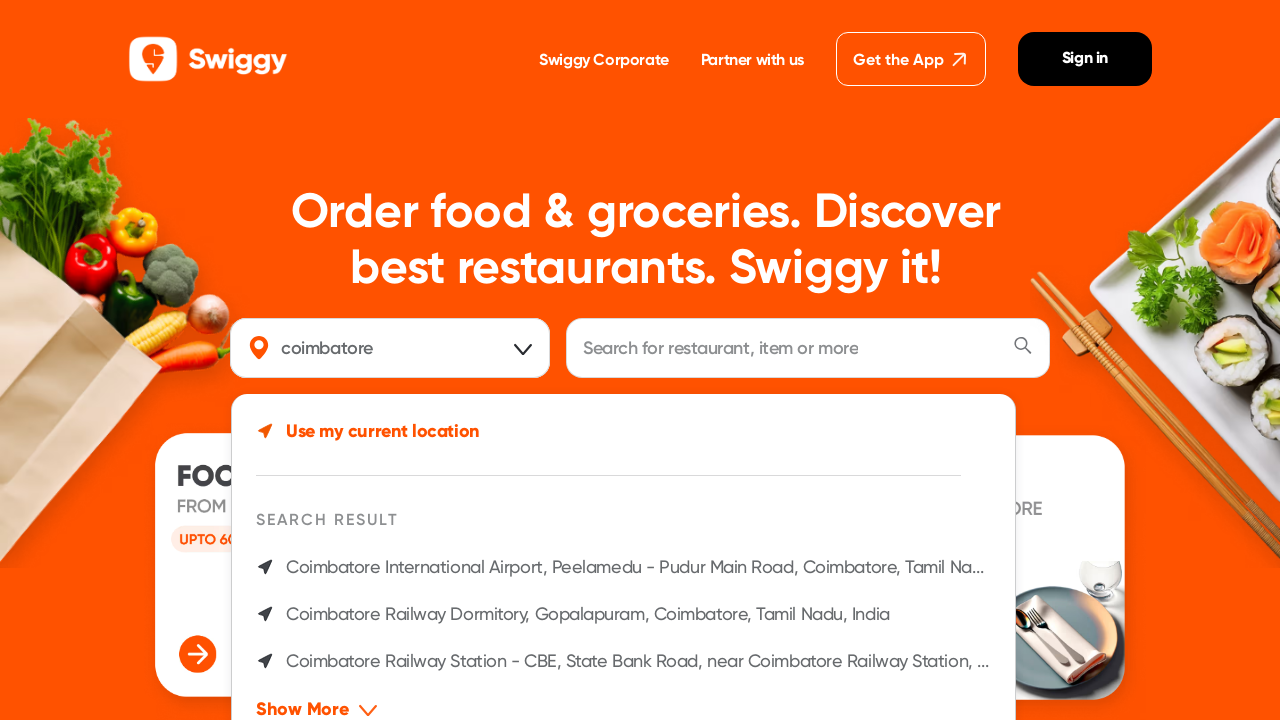